Tests SQL injection protection by sending malicious payloads to an API endpoint

Starting URL: https://jsonplaceholder.typicode.com

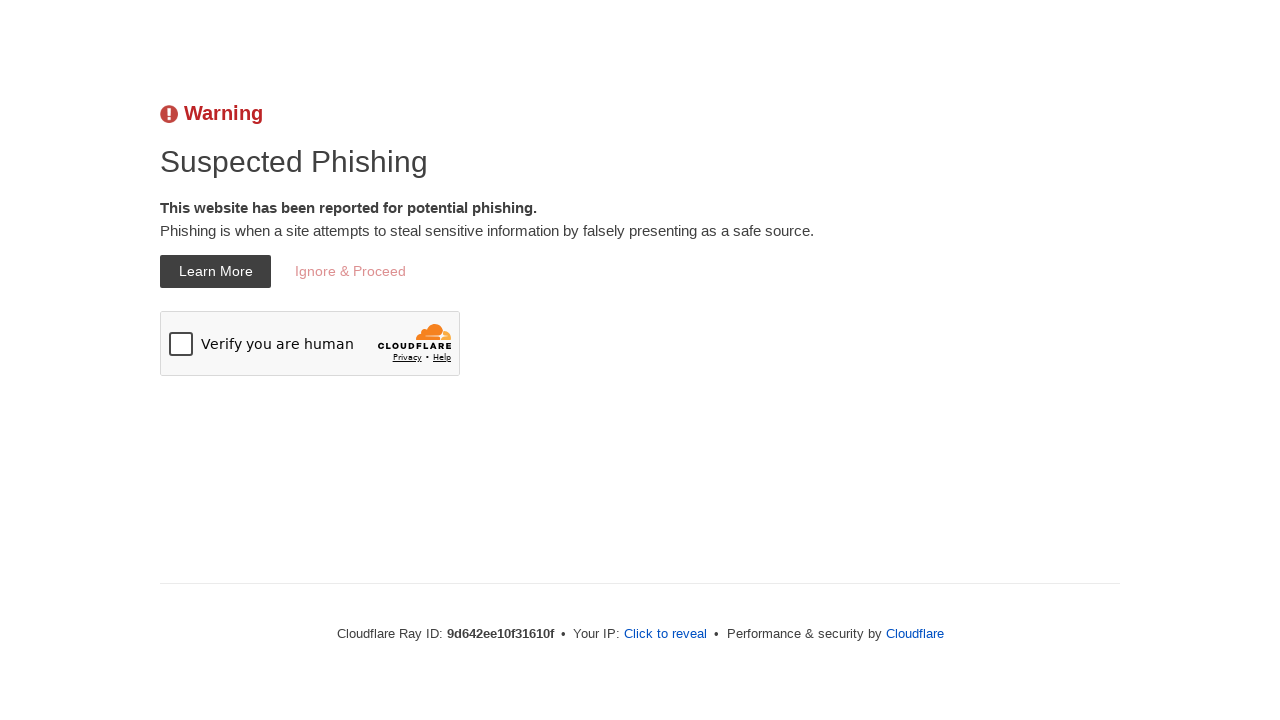

Navigated to about:blank page
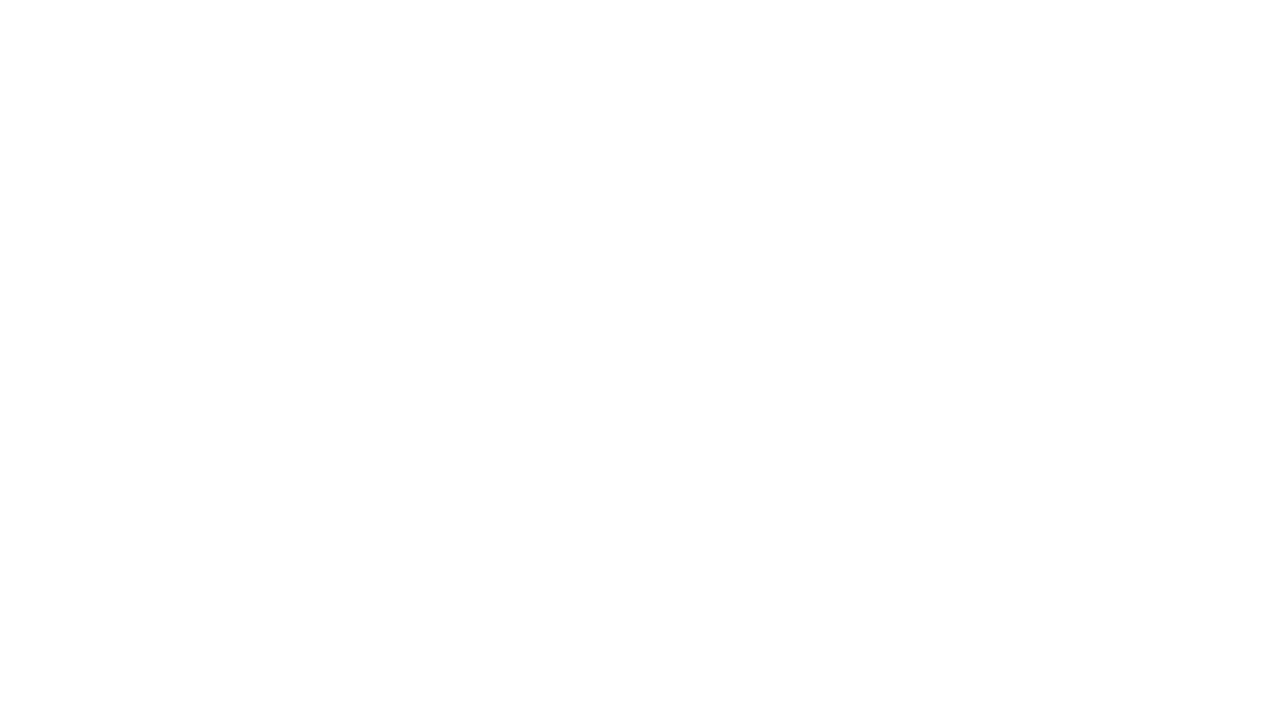

Sent SQL injection payload '' OR '1'='1' to JSONPlaceholder API
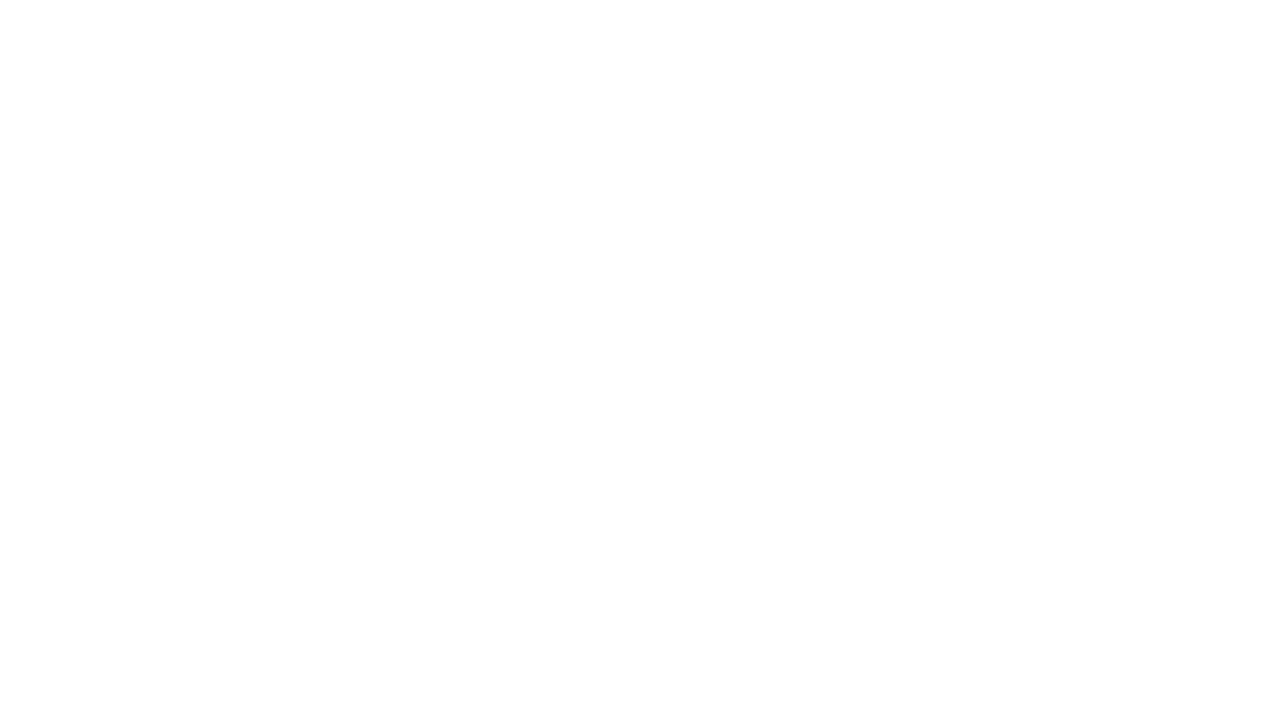

Verified API returned 201 status for payload '' OR '1'='1'
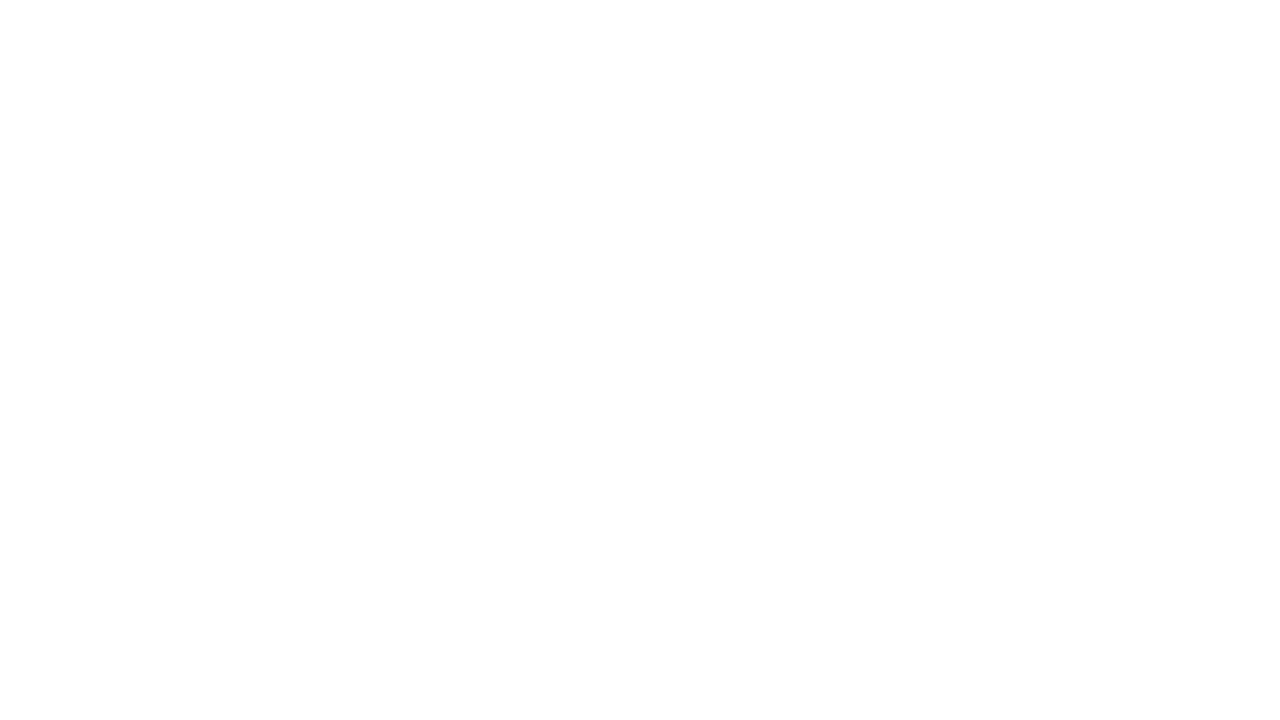

Verified API response contains valid ID for payload '' OR '1'='1'
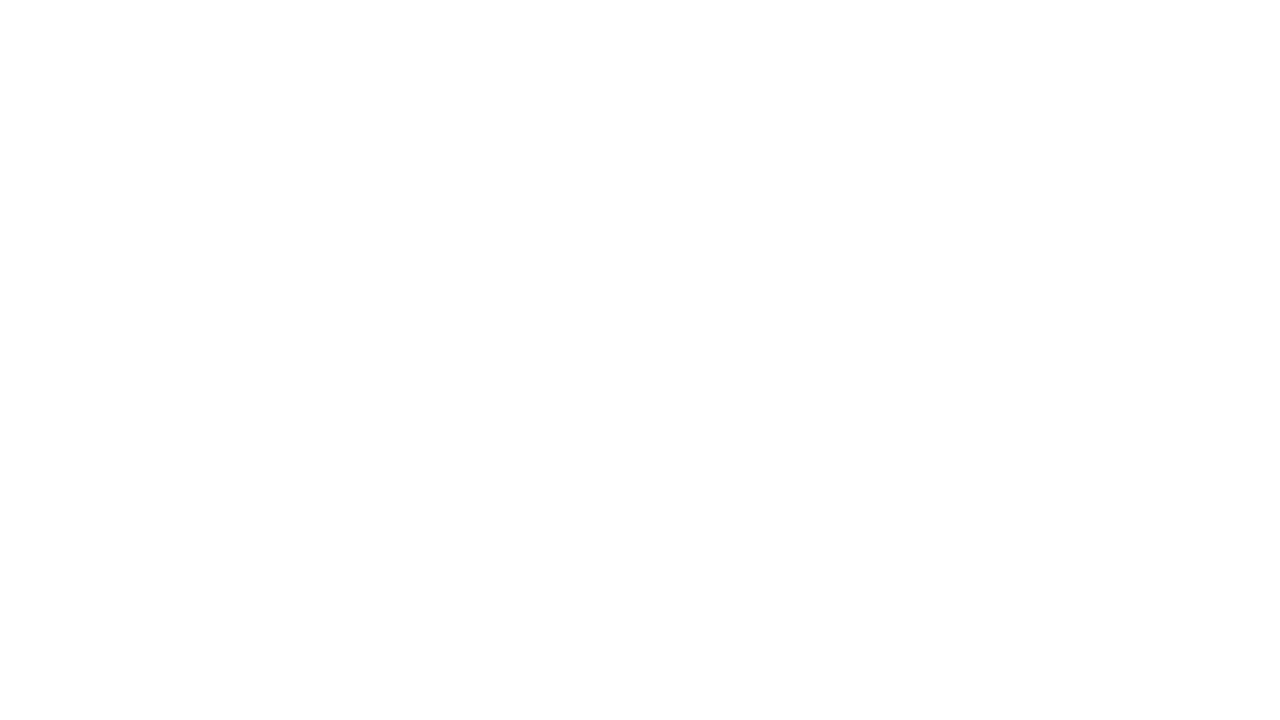

Sent SQL injection payload ''; DROP TABLE users; --' to JSONPlaceholder API
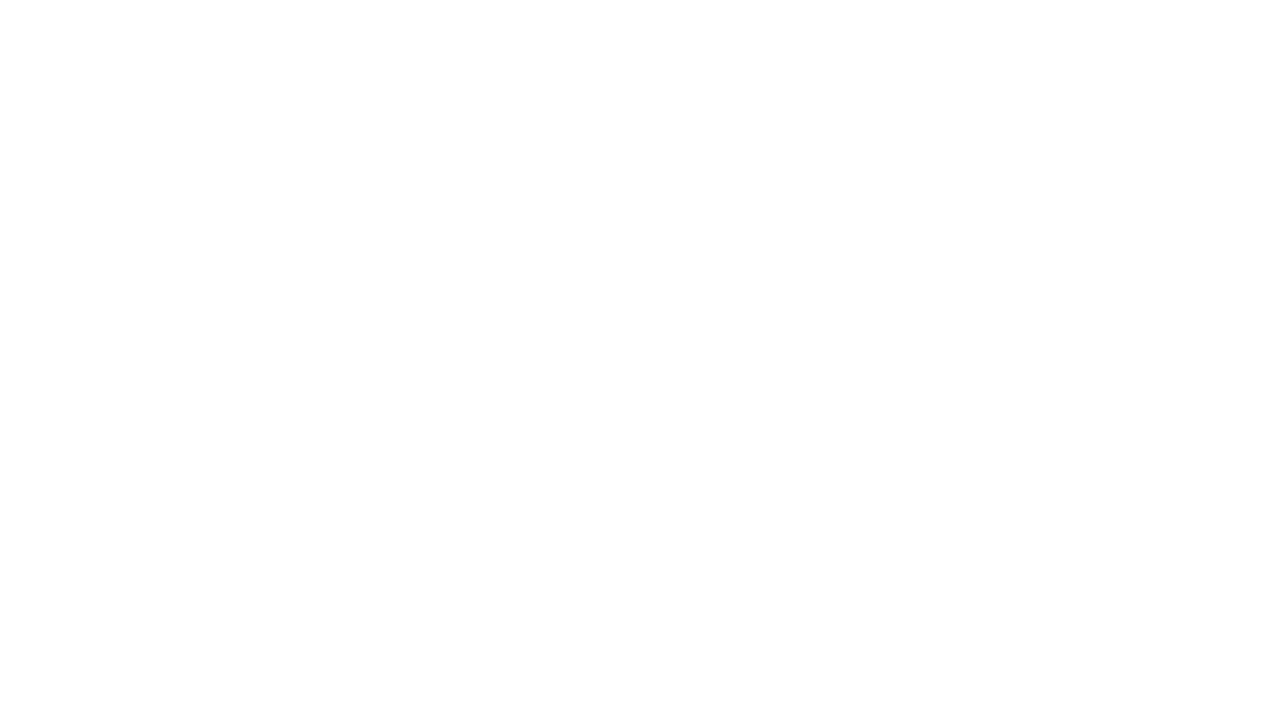

Verified API returned 201 status for payload ''; DROP TABLE users; --'
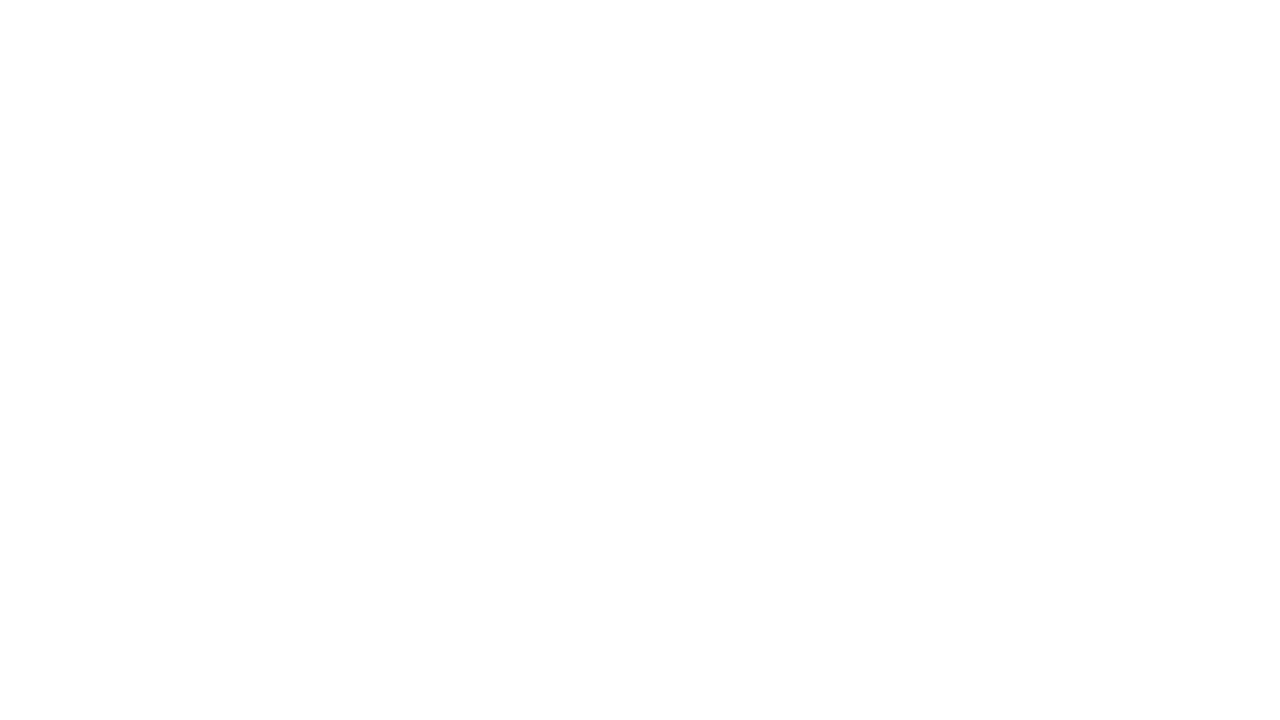

Verified API response contains valid ID for payload ''; DROP TABLE users; --'
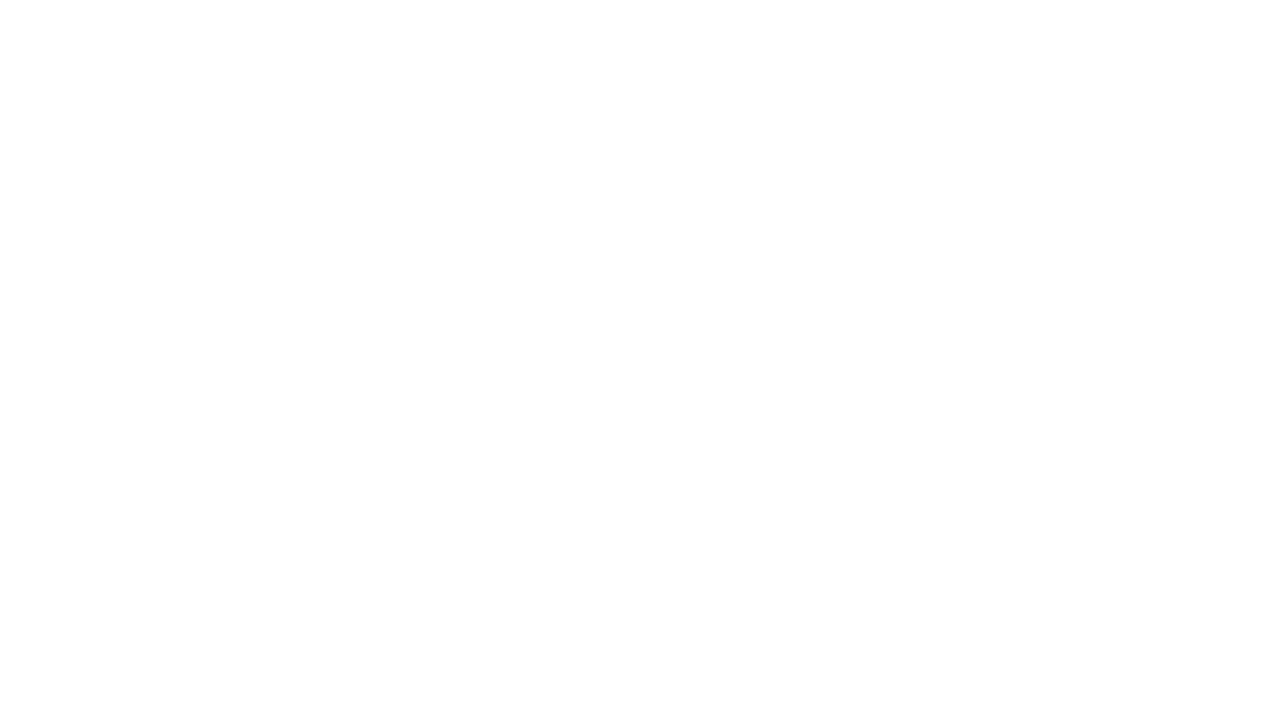

Sent SQL injection payload '' UNION SELECT * FROM users --' to JSONPlaceholder API
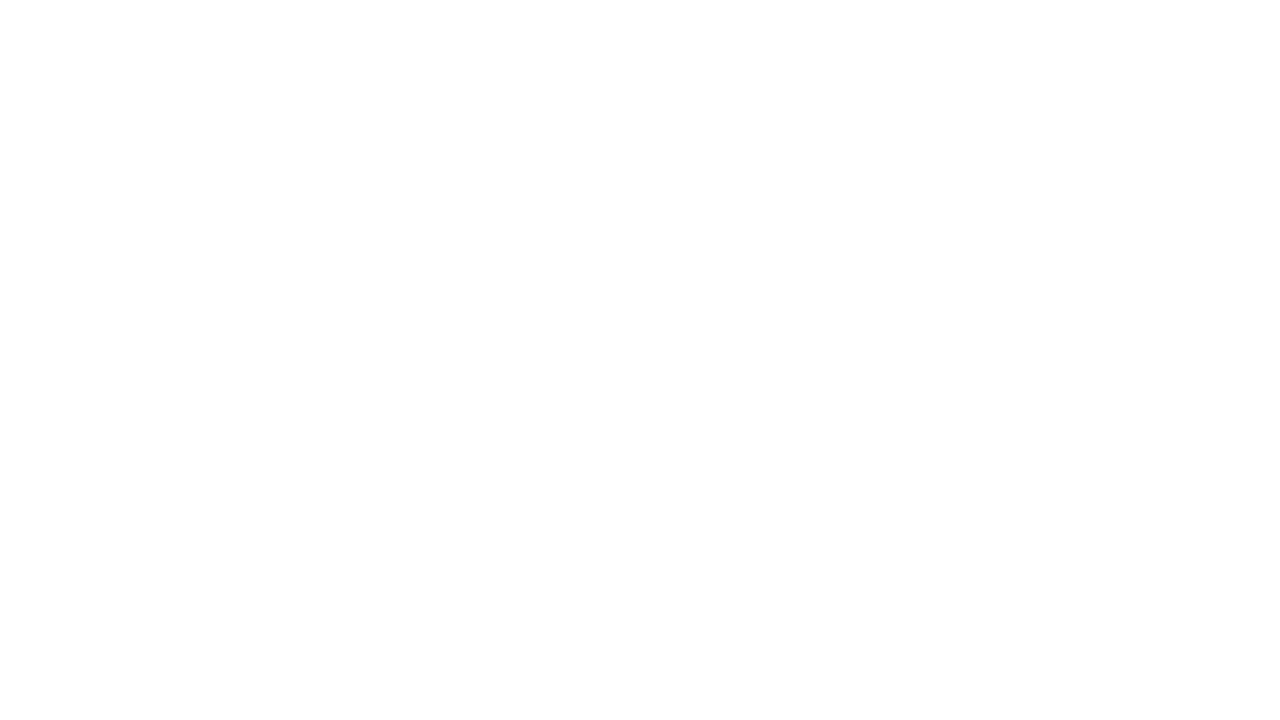

Verified API returned 201 status for payload '' UNION SELECT * FROM users --'
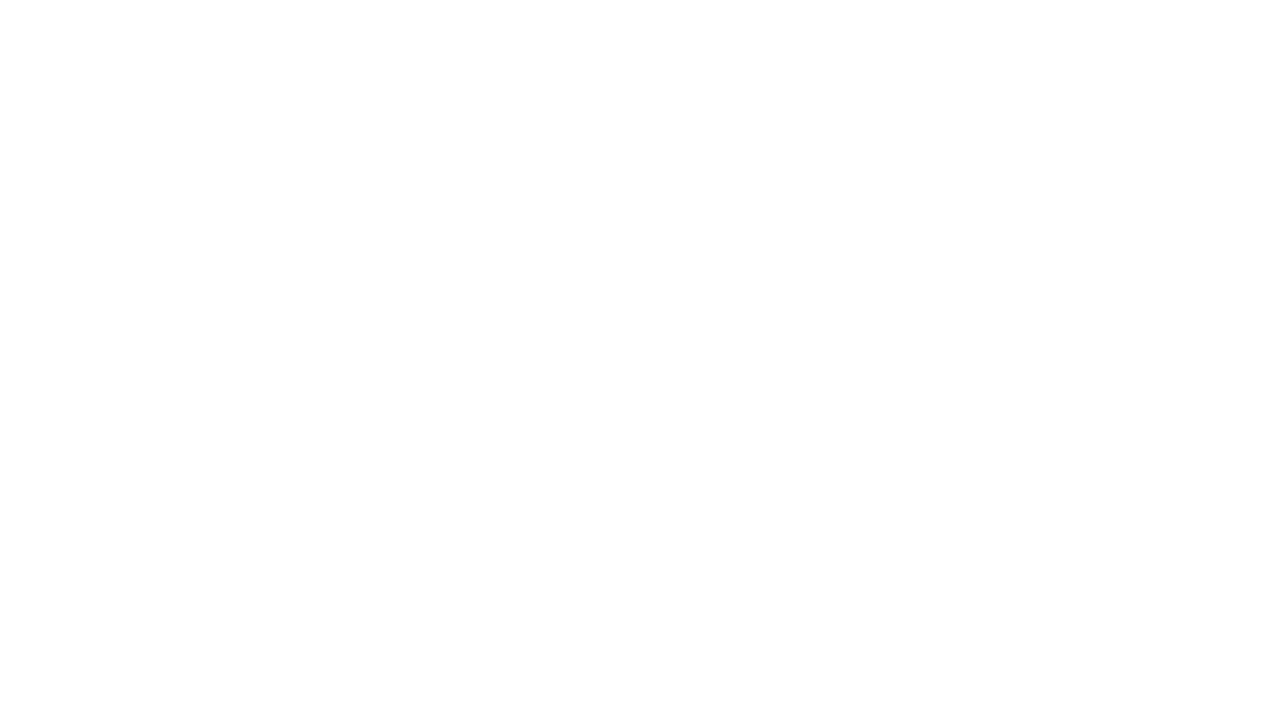

Verified API response contains valid ID for payload '' UNION SELECT * FROM users --'
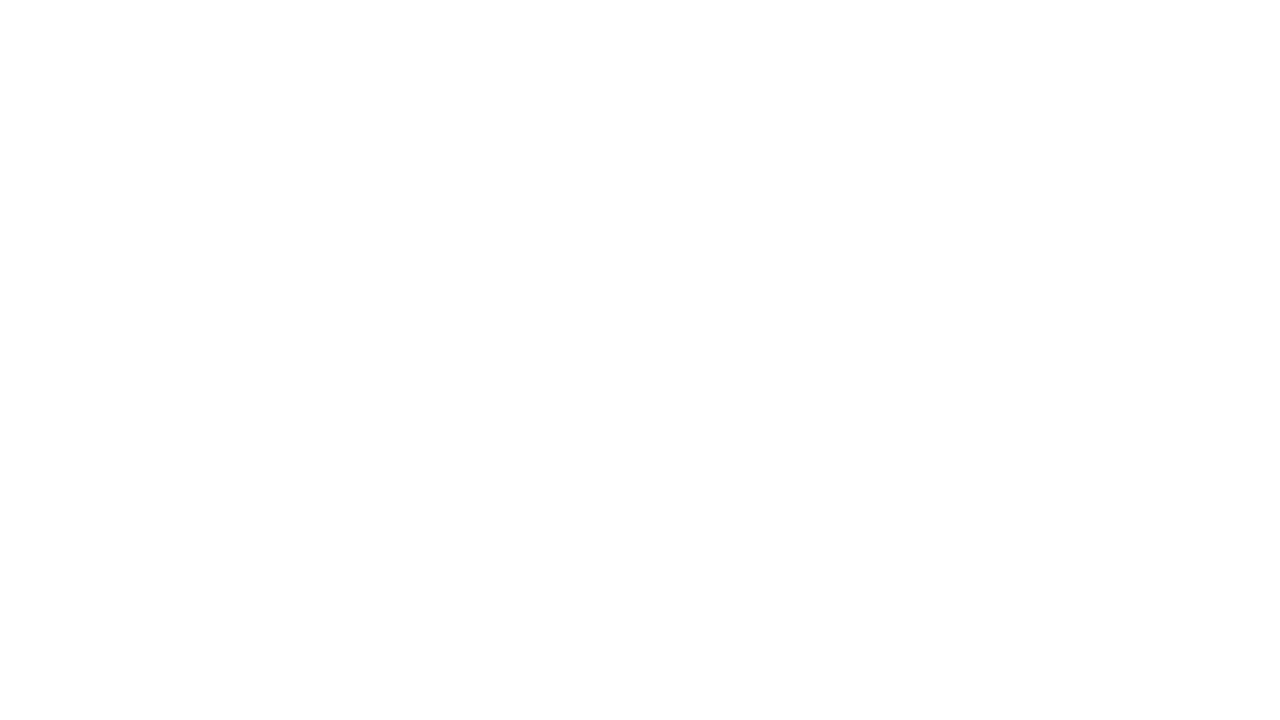

Sent SQL injection payload '1' OR '1'='1' --' to JSONPlaceholder API
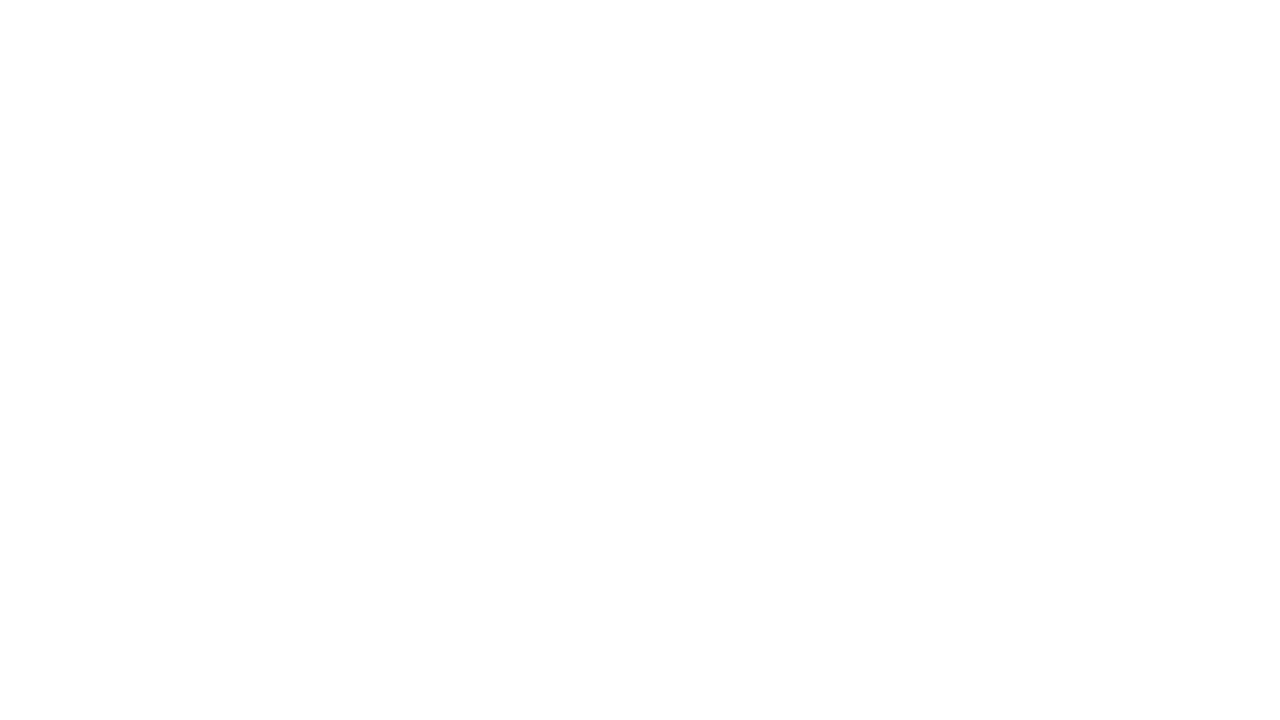

Verified API returned 201 status for payload '1' OR '1'='1' --'
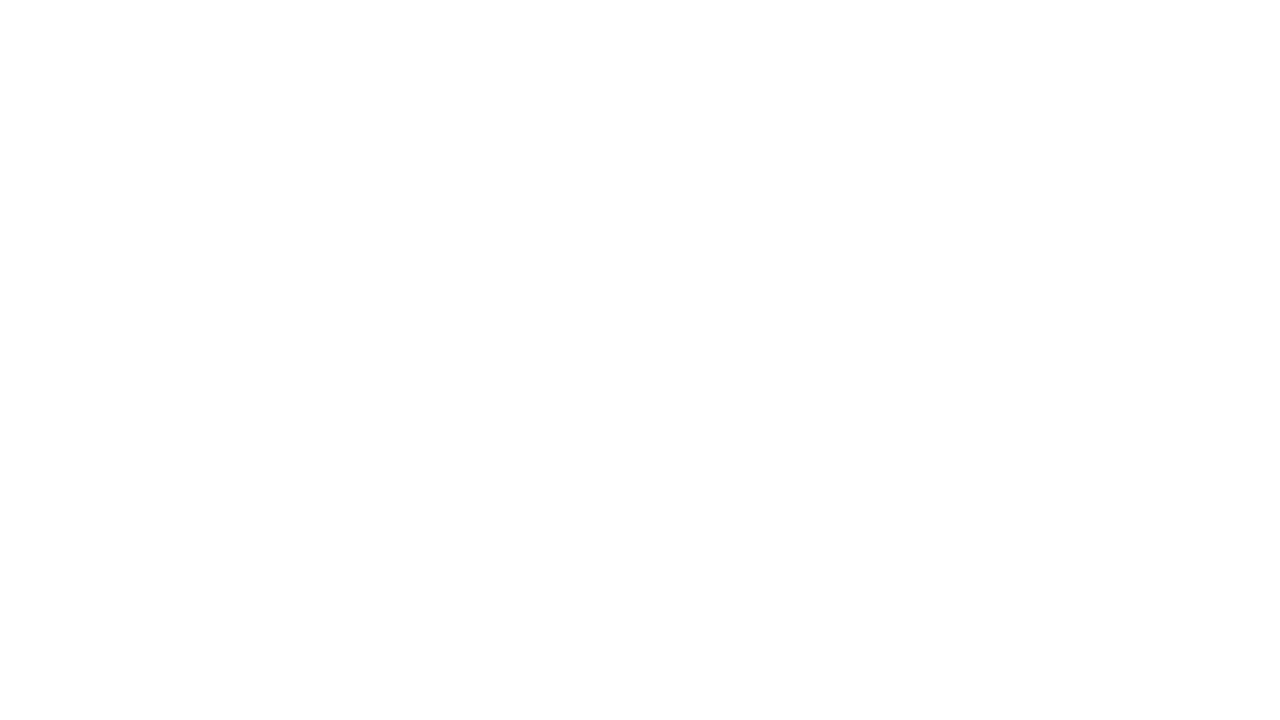

Verified API response contains valid ID for payload '1' OR '1'='1' --'
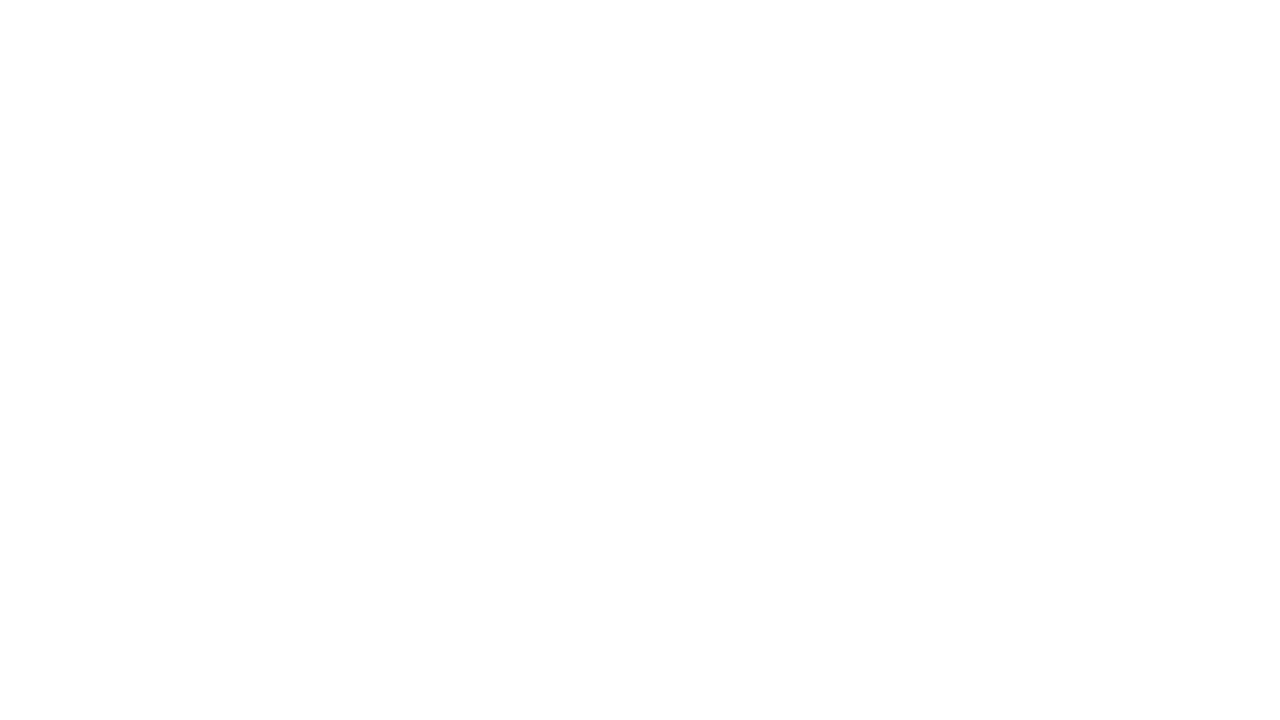

Sent SQL injection payload 'admin'--' to JSONPlaceholder API
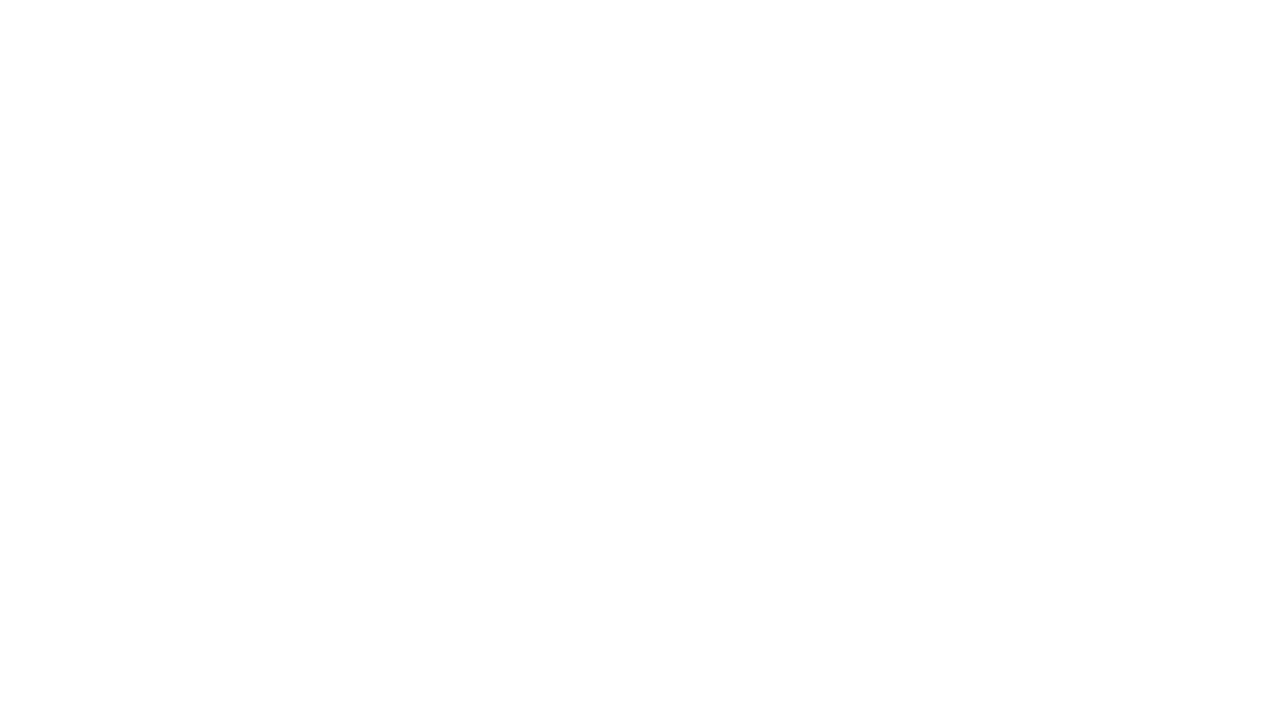

Verified API returned 201 status for payload 'admin'--'
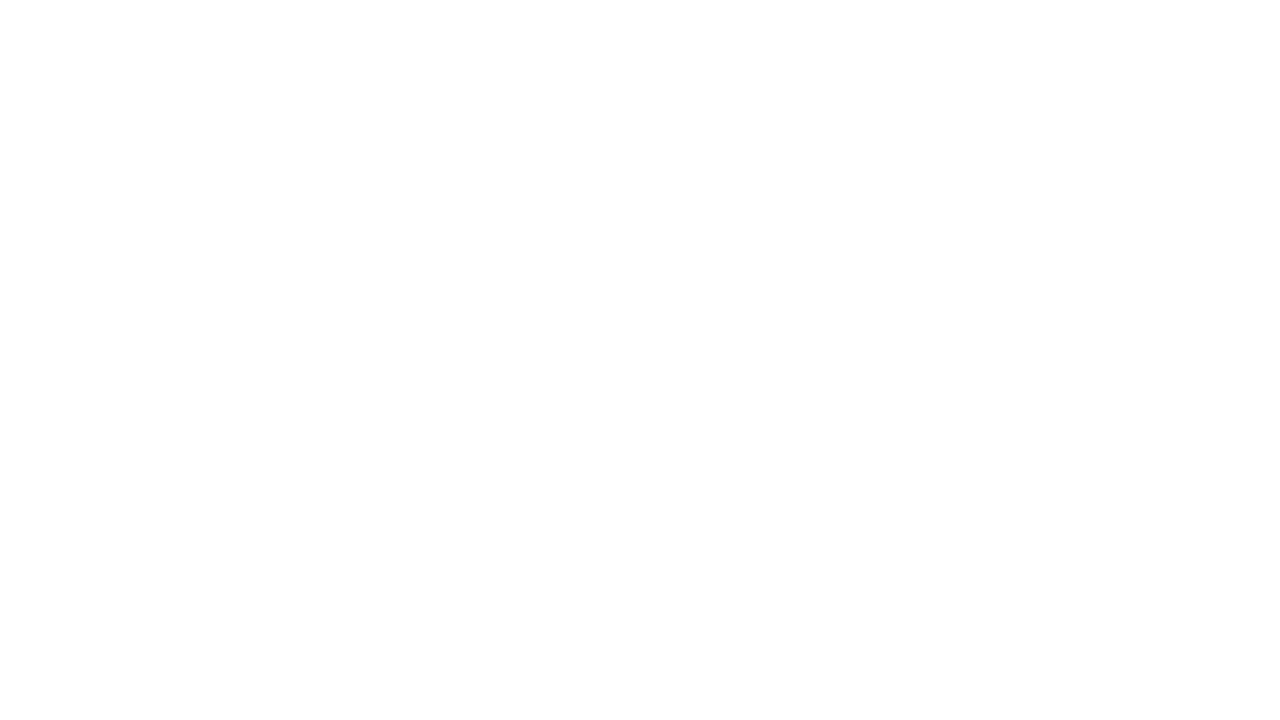

Verified API response contains valid ID for payload 'admin'--'
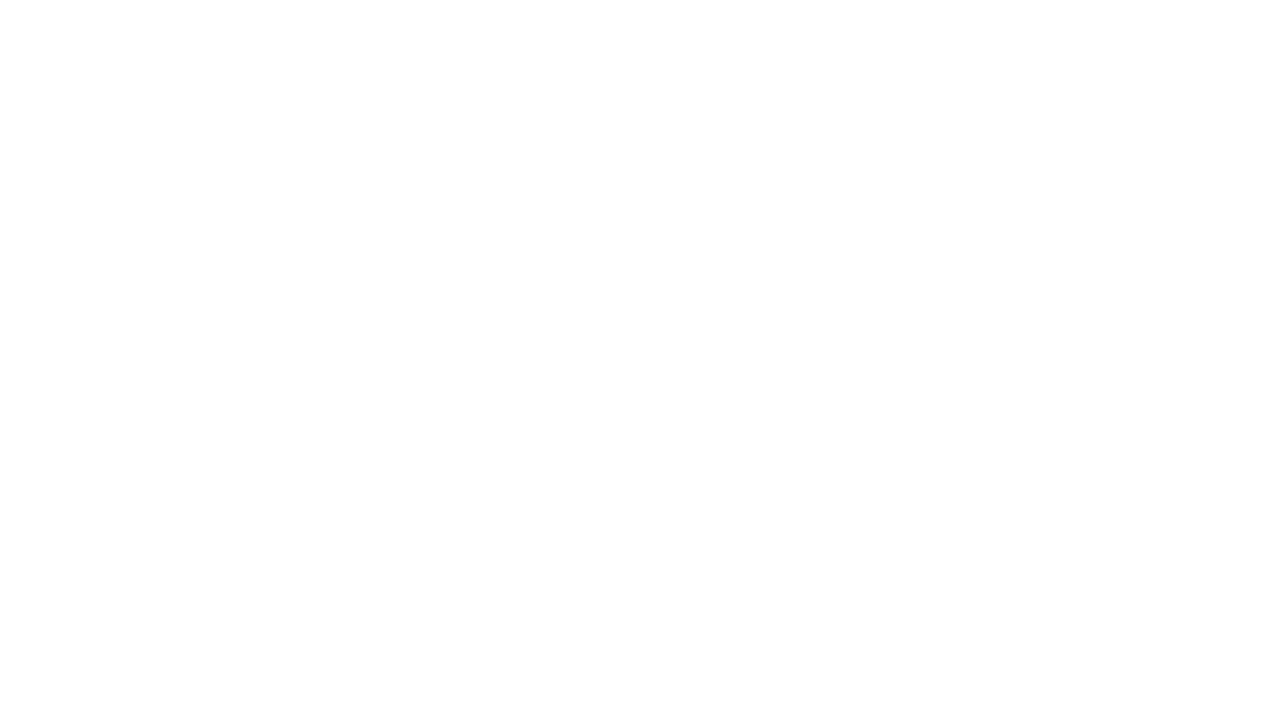

SQL injection protection test completed successfully
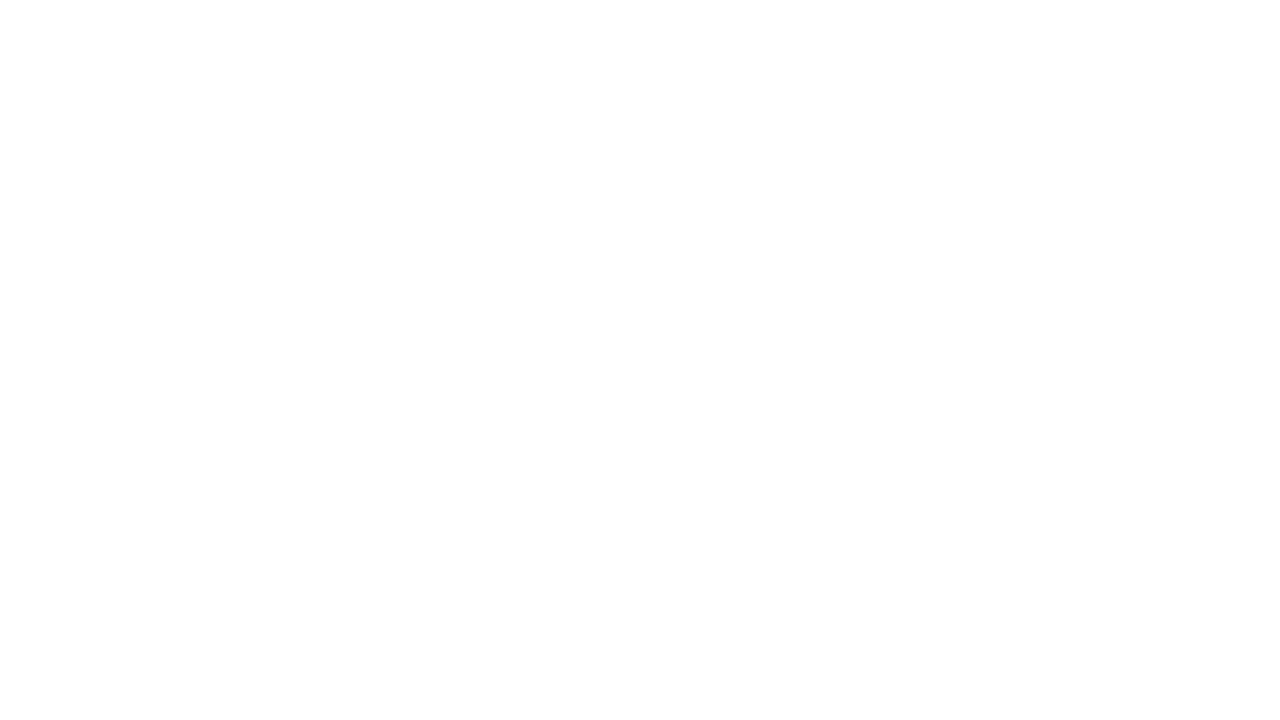

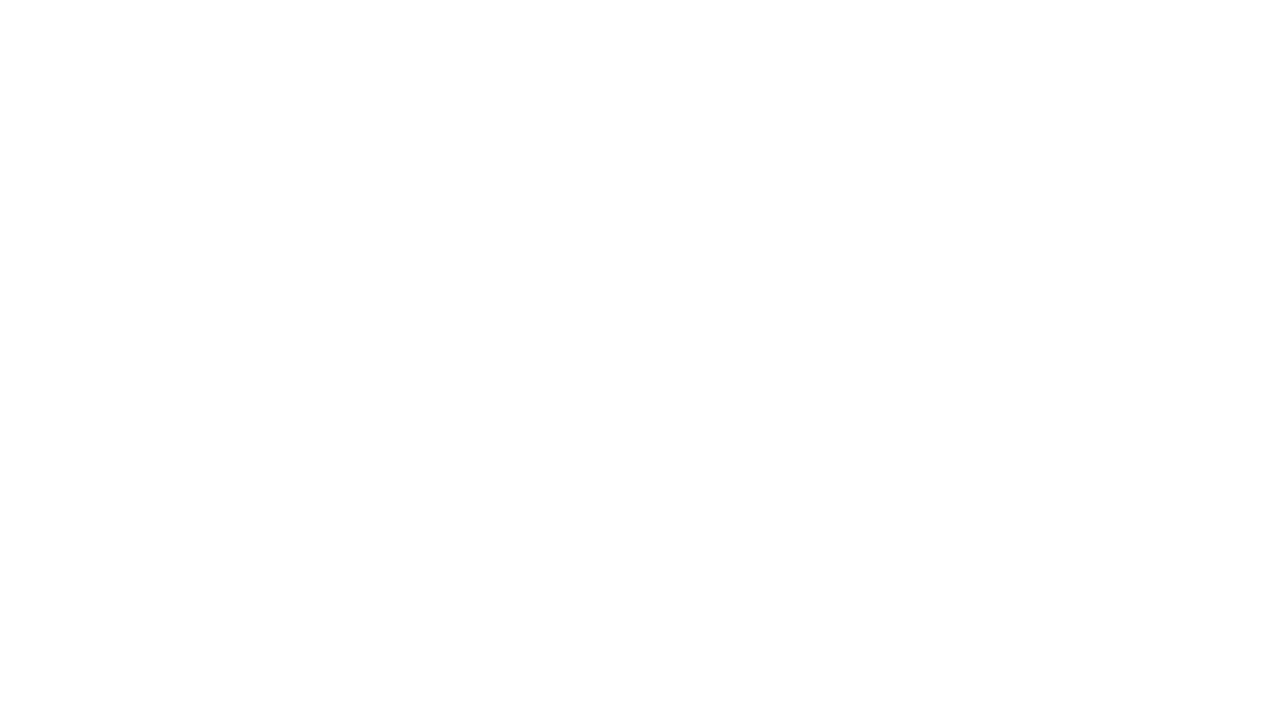